Tests calendar date selection functionality on Agoda by opening the check-in date picker and selecting a date 6 months in the future

Starting URL: https://www.agoda.com/en-in/region/oyo-state-ng.html?site_id=1891440&tag=efcf8aea-bf23-42bd-a1a6-8ca4b3f922d7

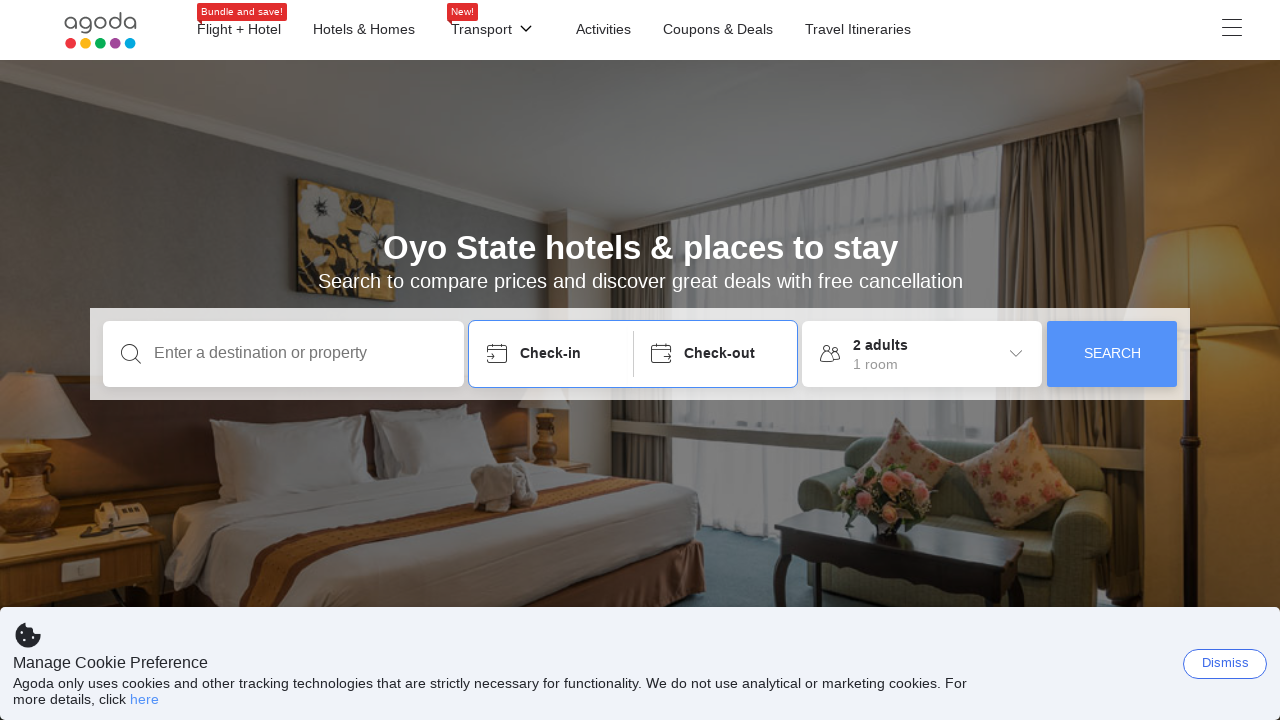

Clicked body to dismiss any initial popups at (640, 360) on body
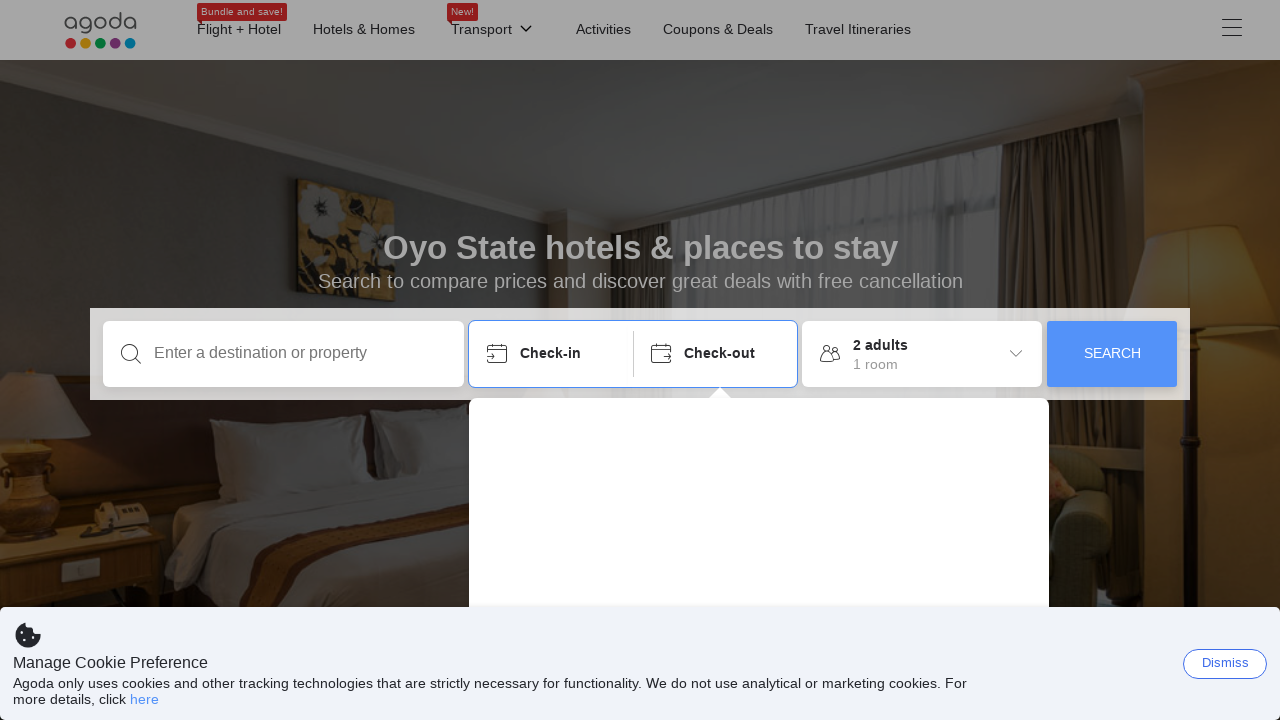

Opened check-in date picker at (567, 293) on xpath=//div[text()='Check-in']
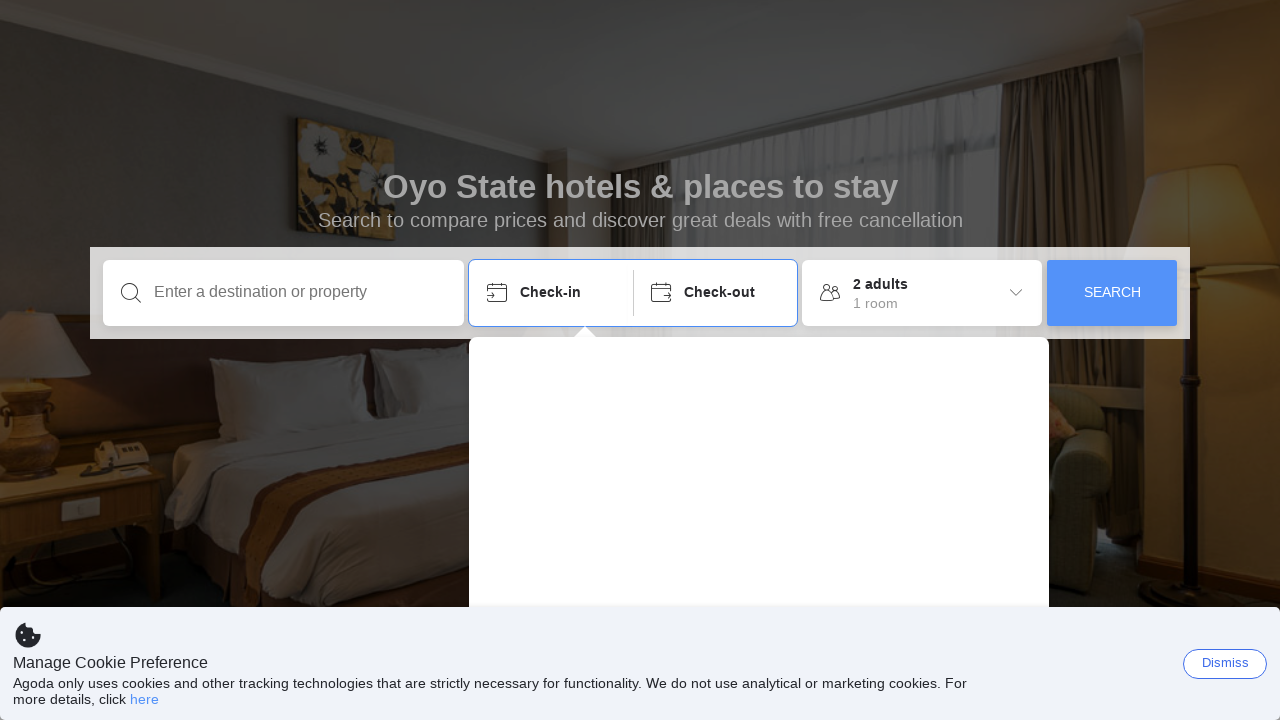

Scrolled down to ensure calendar is visible
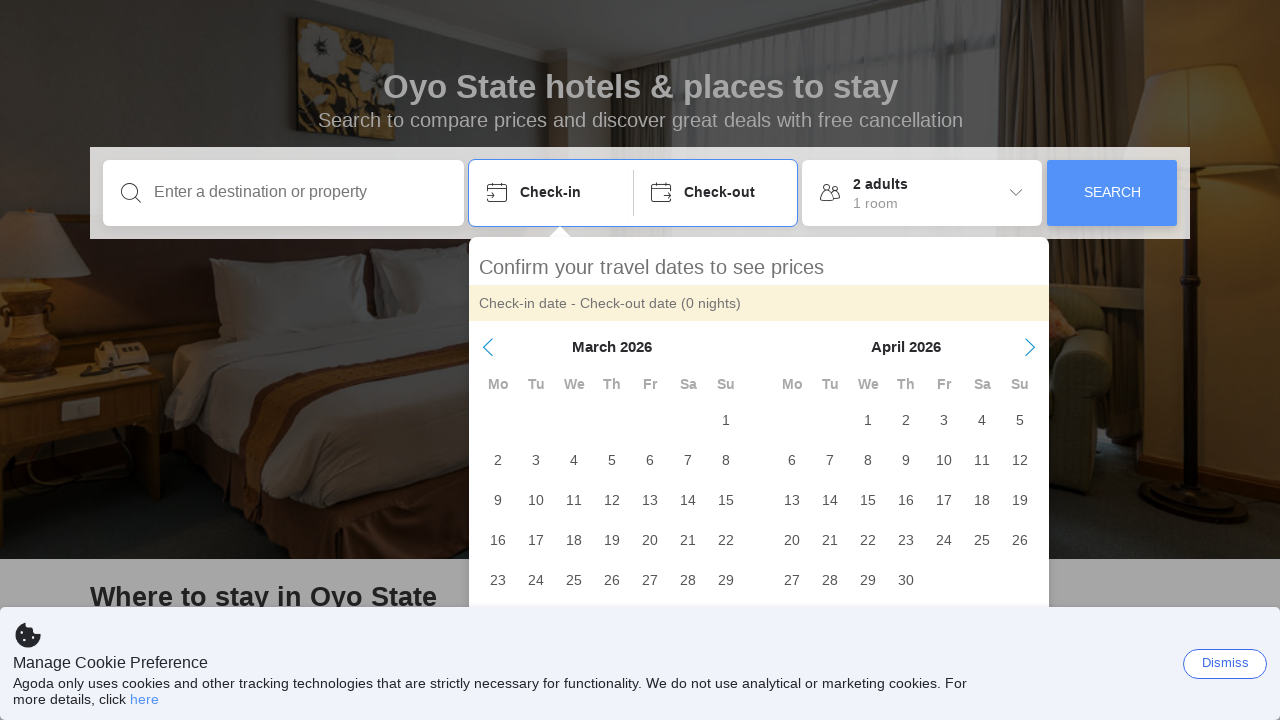

Navigated to next month in calendar at (1030, 347) on xpath=//span[@aria-label='Next Month']
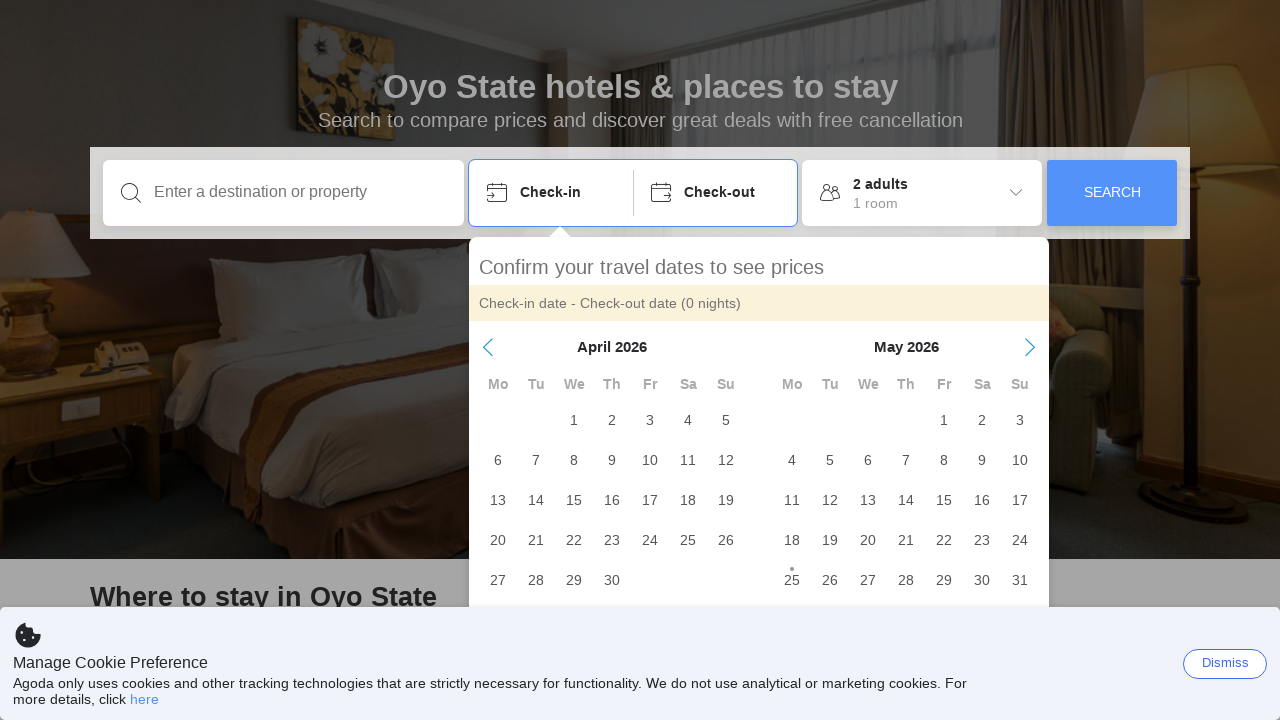

Navigated to next month in calendar at (1030, 347) on xpath=//span[@aria-label='Next Month']
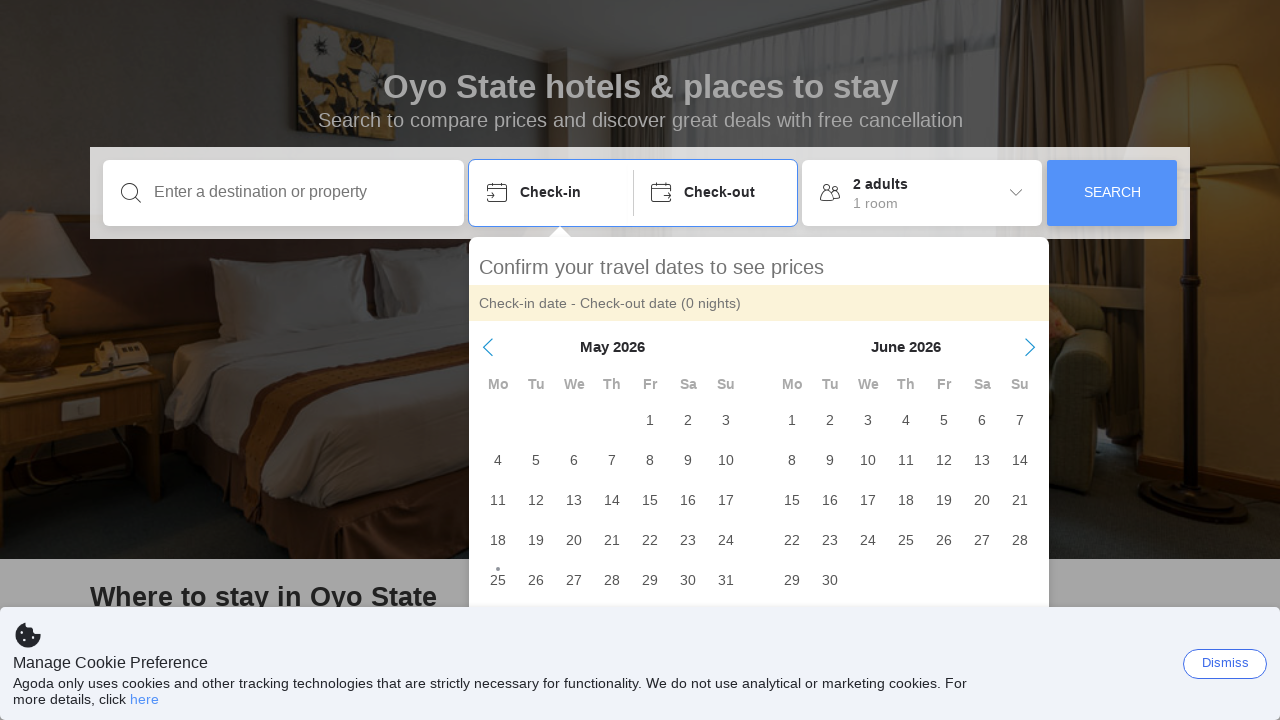

Navigated to next month in calendar at (1030, 347) on xpath=//span[@aria-label='Next Month']
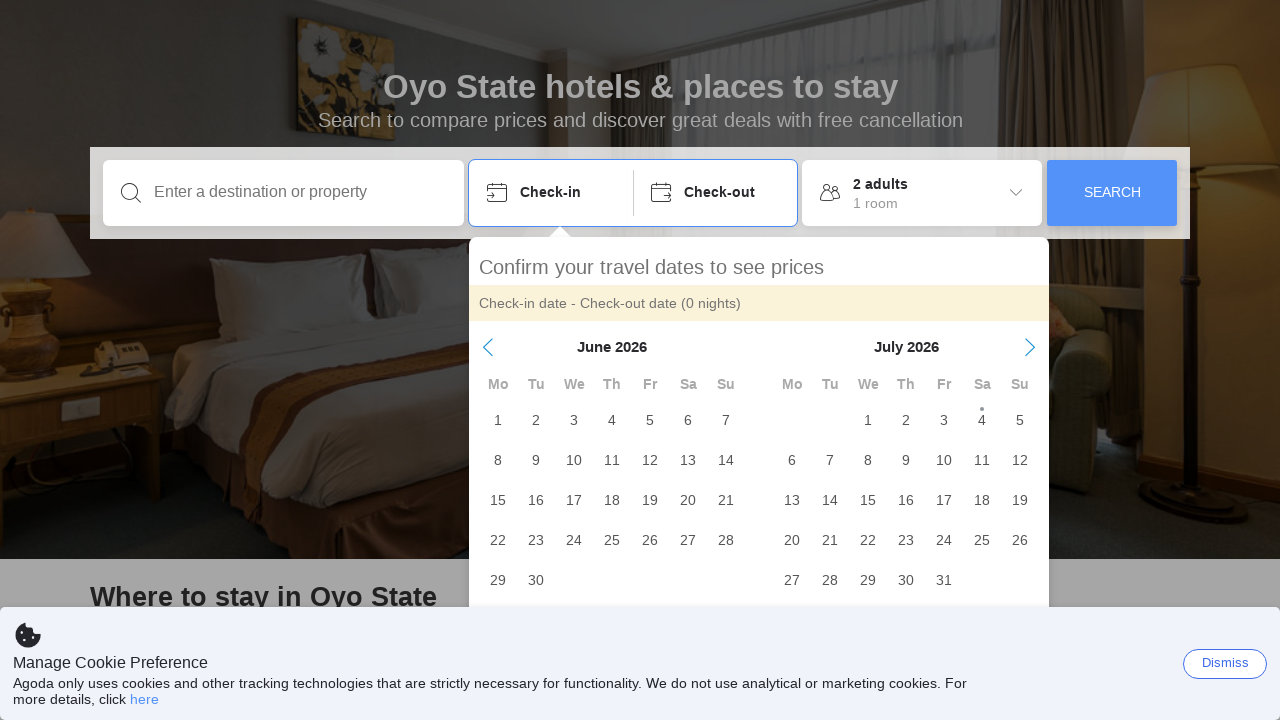

Navigated to next month in calendar at (1030, 347) on xpath=//span[@aria-label='Next Month']
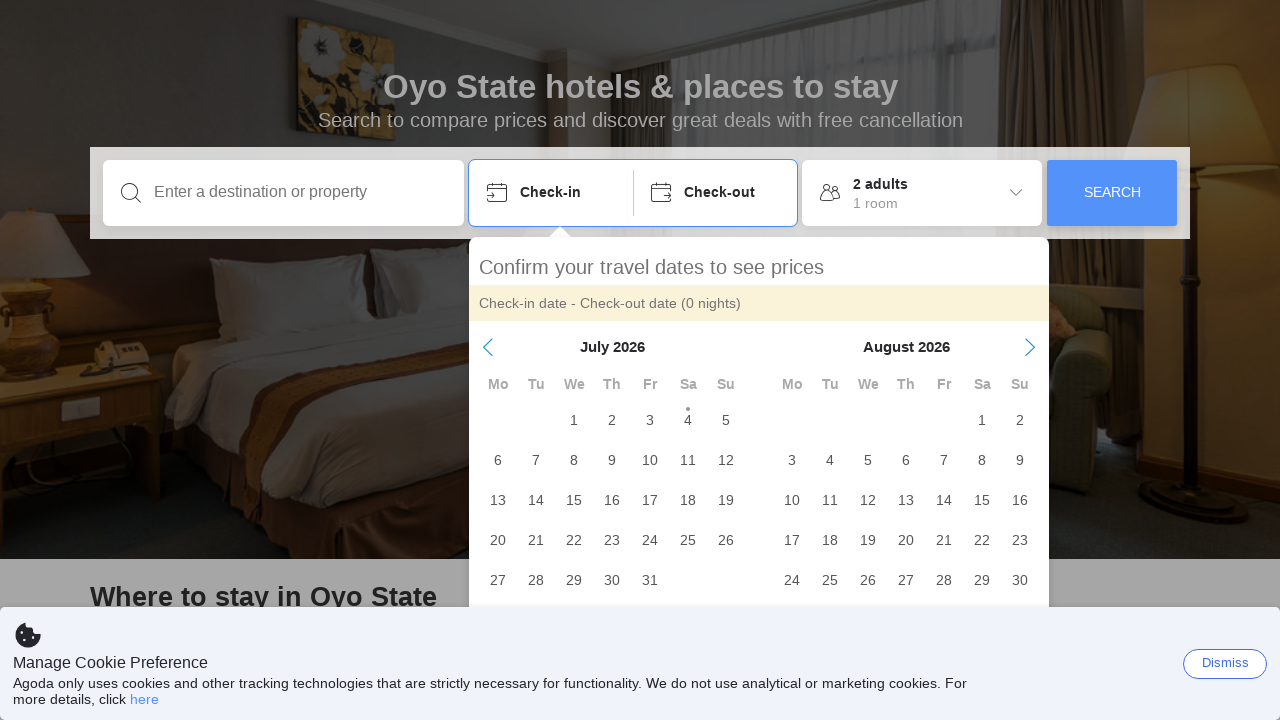

Selected date 24 August 2026 at (792, 580) on //div[text()='August 2026']/../..//span[text()='24']
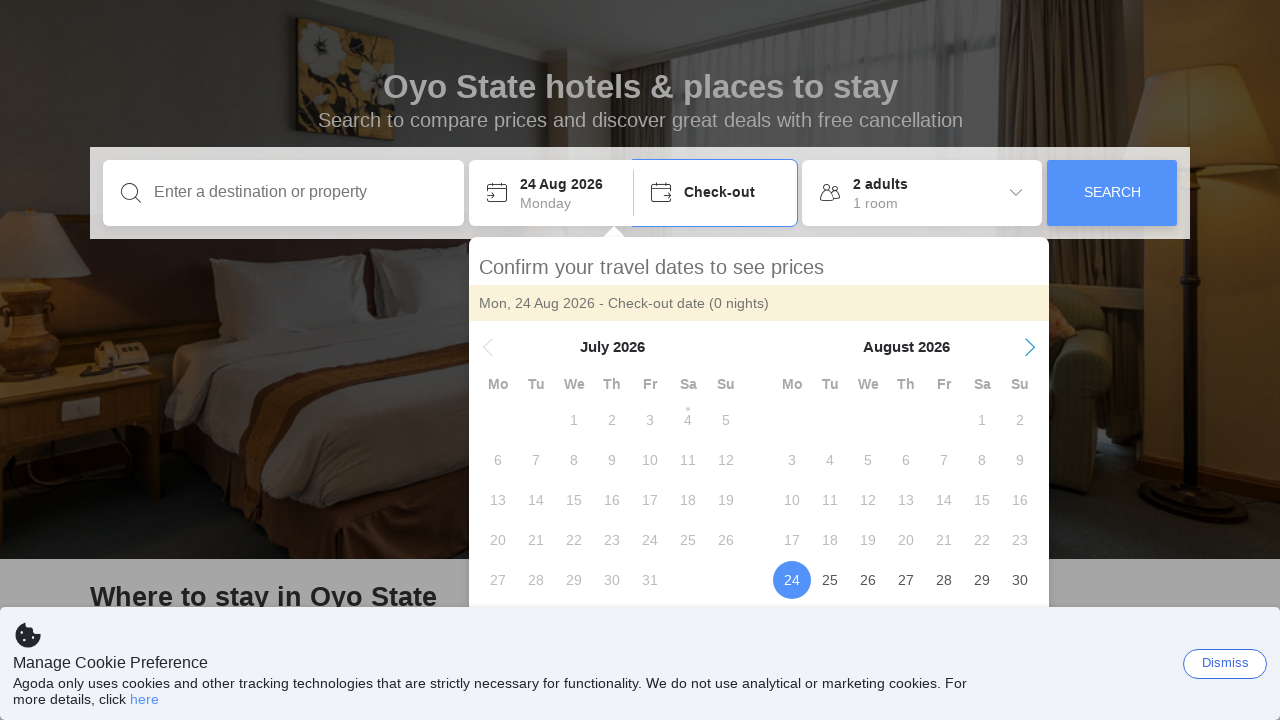

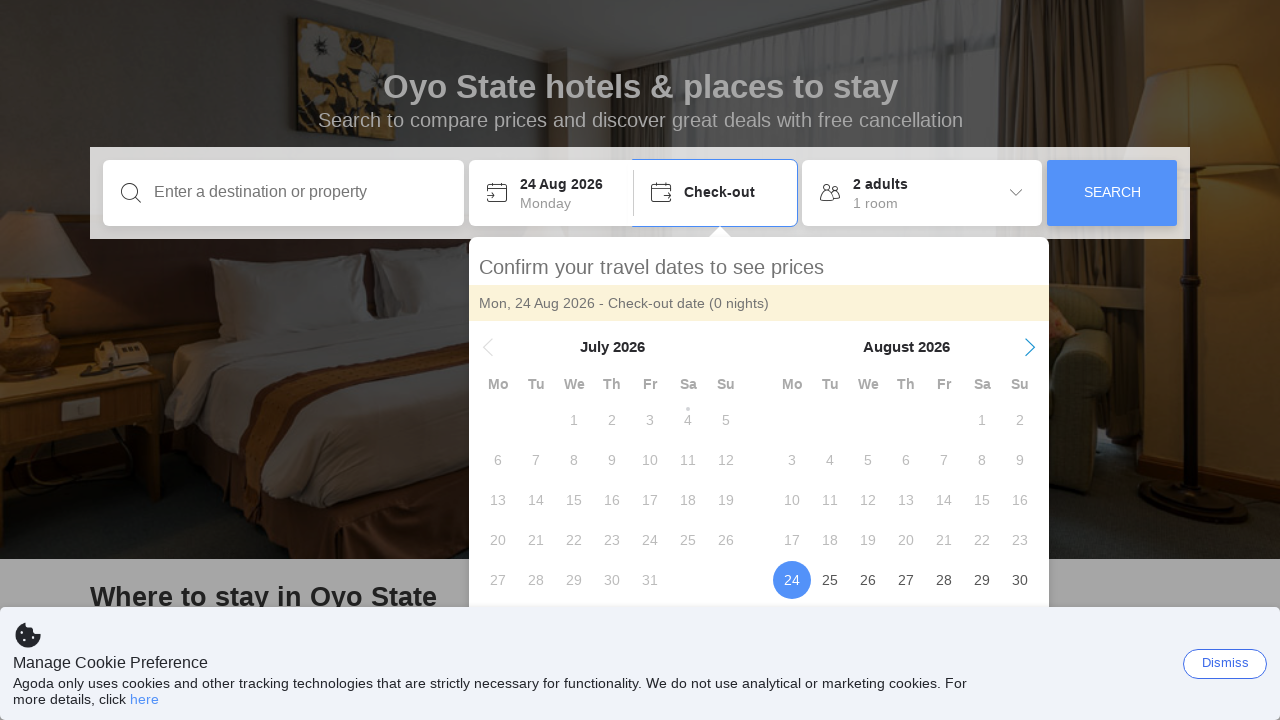